Tests clicking the browse & search SAEs button and verifying navigation to the browse section

Starting URL: https://neuronpedia.org/gemma-scope#main

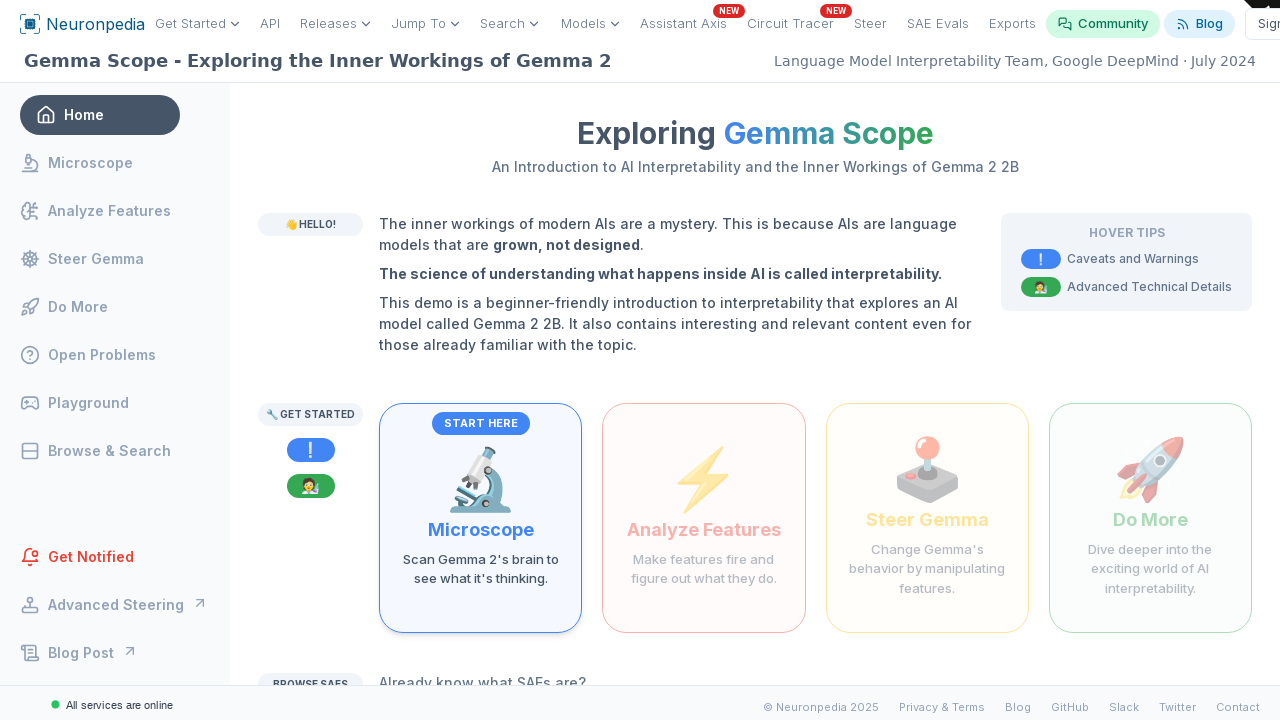

Clicked 'Directly explore the SAEs in Gemma Scope' button at (532, 622) on internal:text="Directly explore the SAEs in Gemma Scope"i
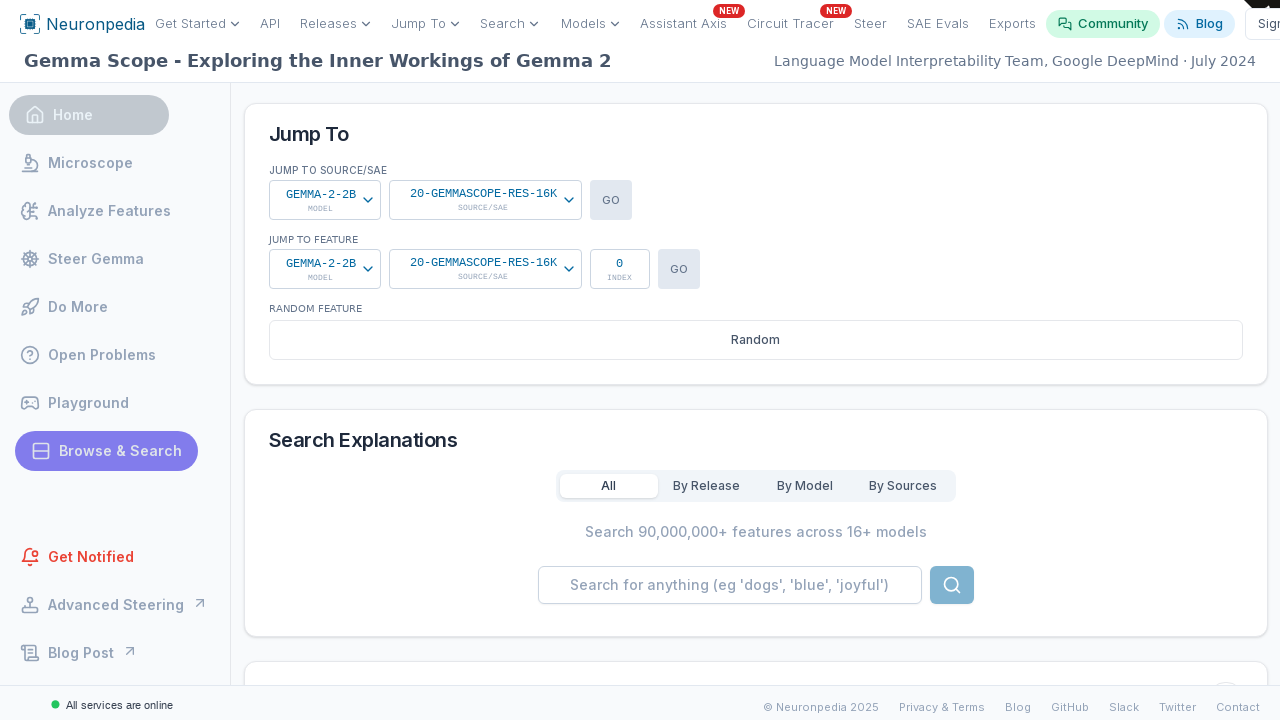

Verified navigation to browse section - URL changed to gemma-scope#browse
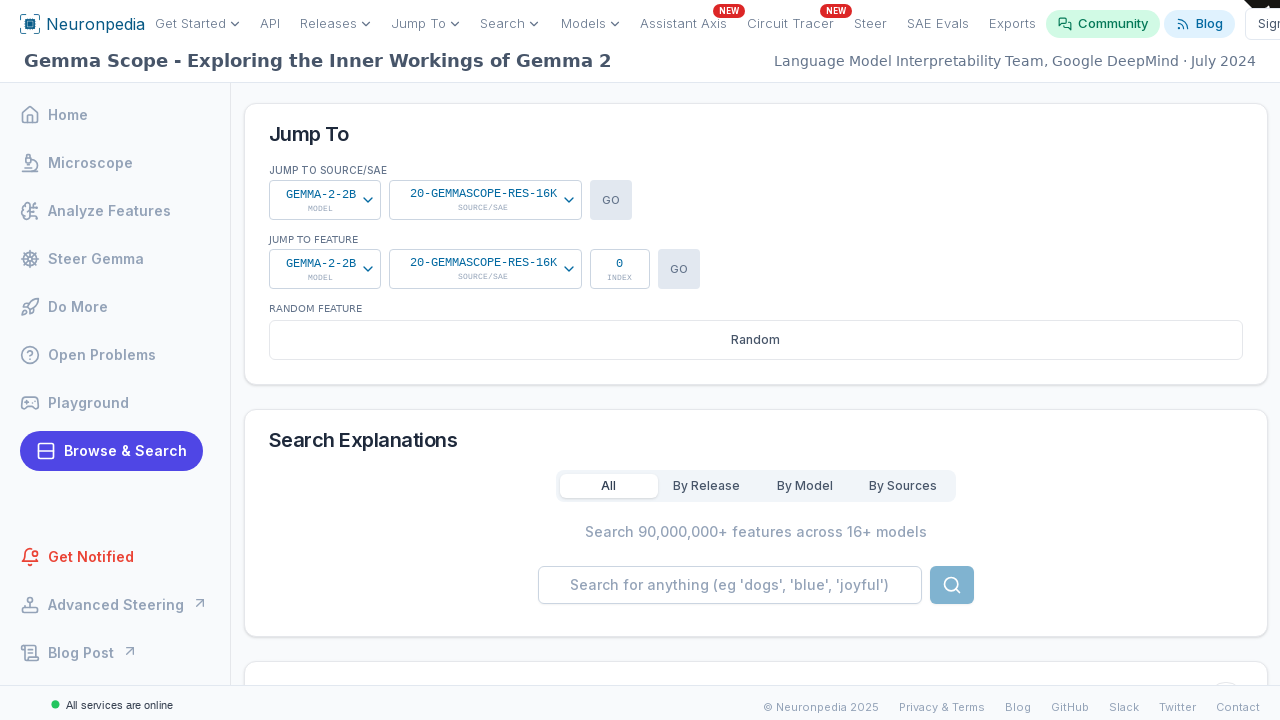

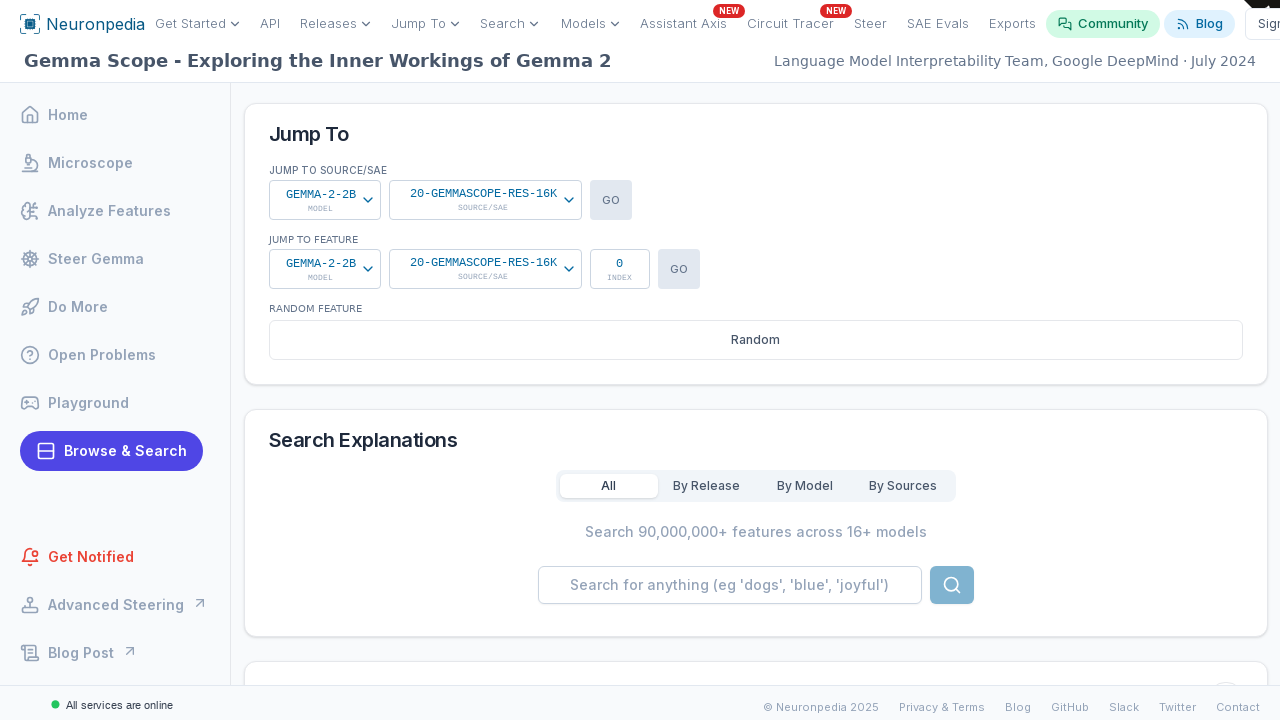